Tests scientific calculator by performing 5+5 calculation and verifying result equals 10

Starting URL: https://www.calculator.net/

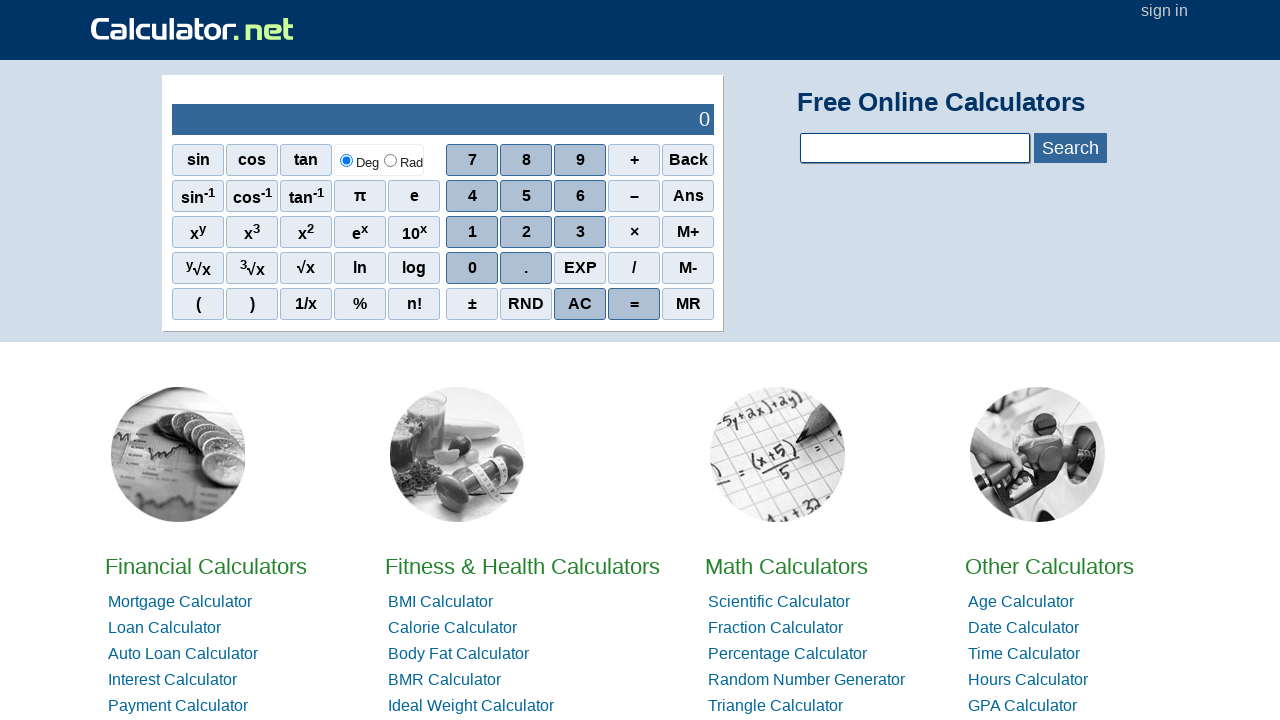

Clicked number 5 on scientific calculator at (526, 196) on xpath=.//*[@id='sciout']/tbody/tr[2]/td[2]/div/div[2]/span[2]
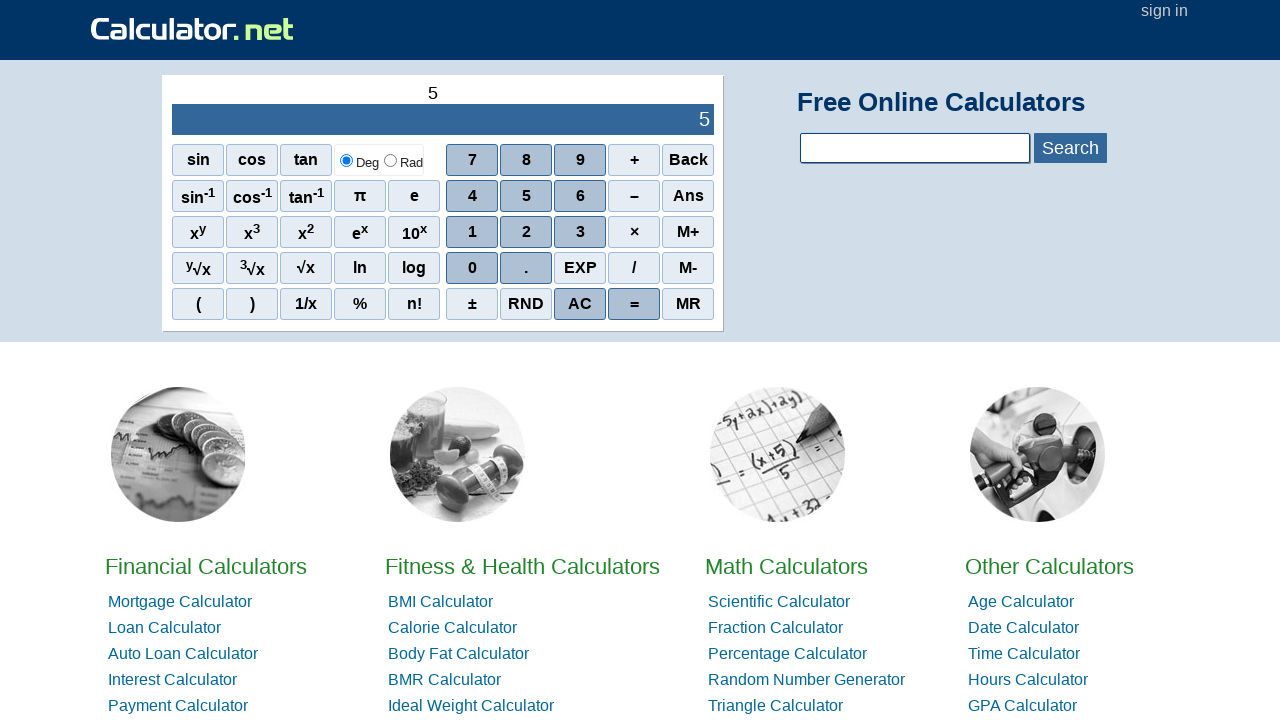

Clicked addition operator (+) at (634, 160) on xpath=.//*[@id='sciout']/tbody/tr[2]/td[2]/div/div[1]/span[4]
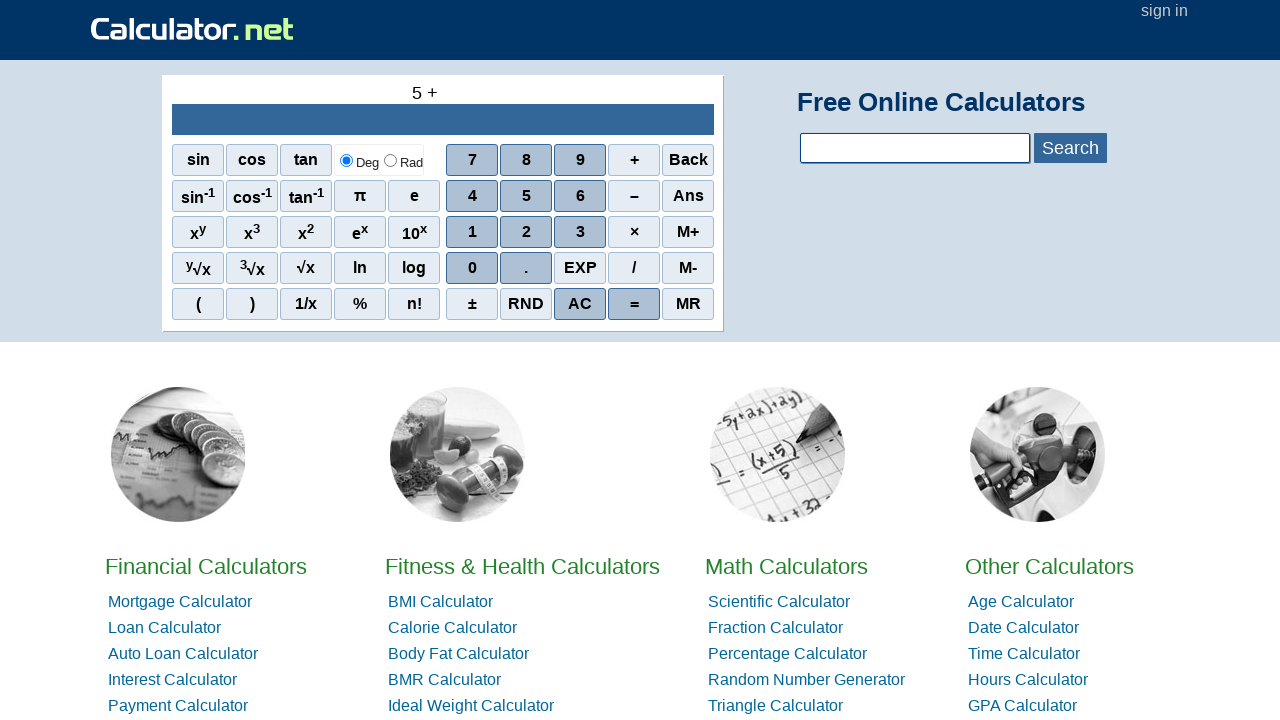

Clicked number 5 on scientific calculator at (526, 196) on xpath=.//*[@id='sciout']/tbody/tr[2]/td[2]/div/div[2]/span[2]
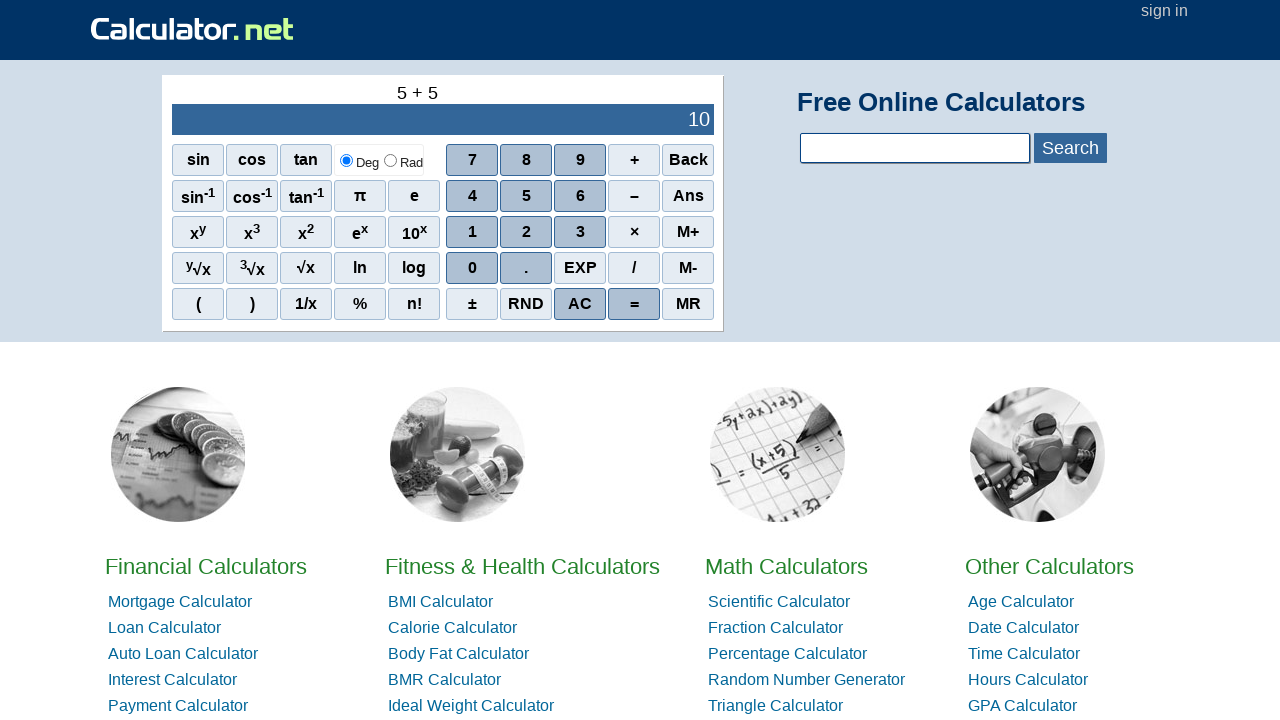

Clicked equals button to execute calculation at (634, 304) on xpath=.//*[@id='sciout']/tbody/tr[2]/td[2]/div/div[5]/span[4]
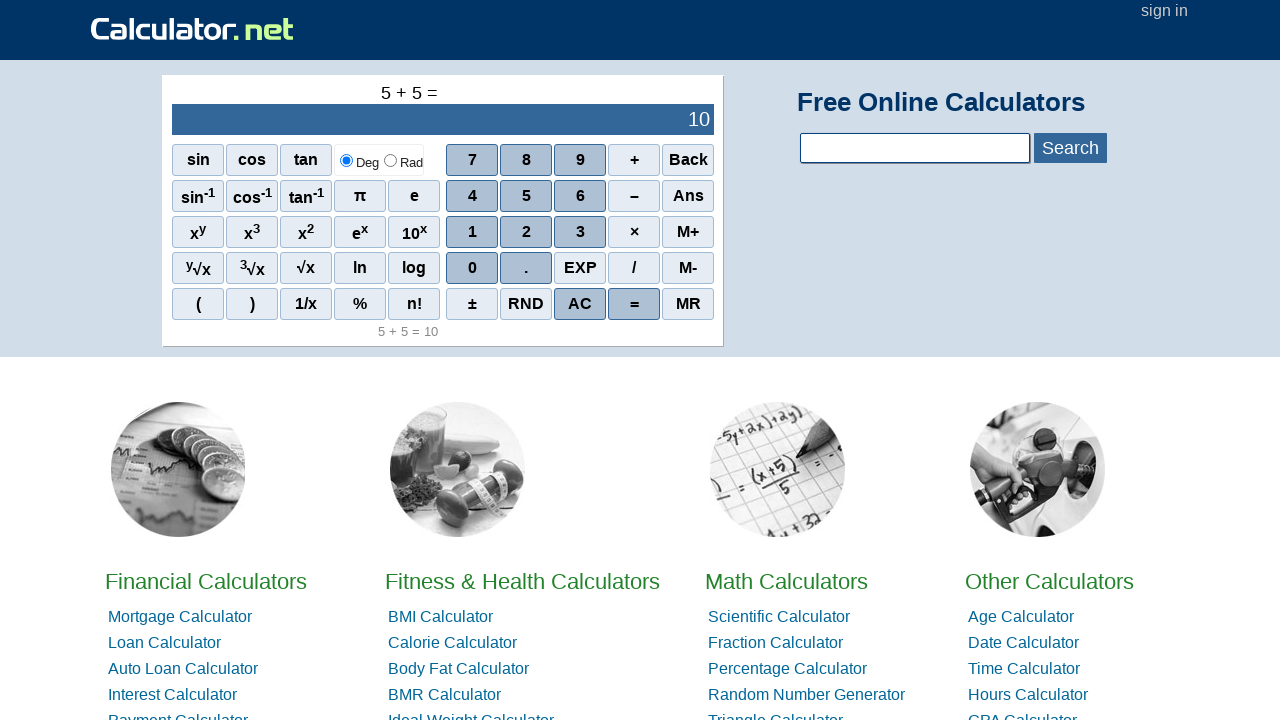

Verified calculation result is displayed (5+5=10)
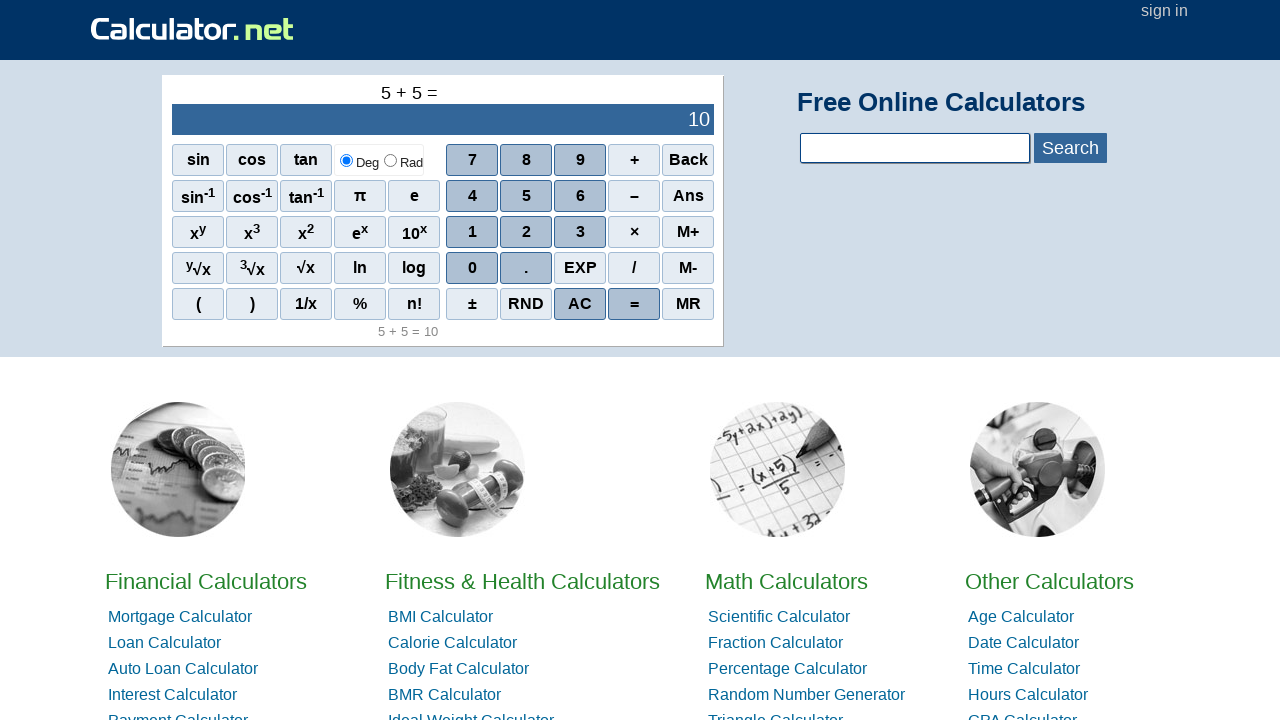

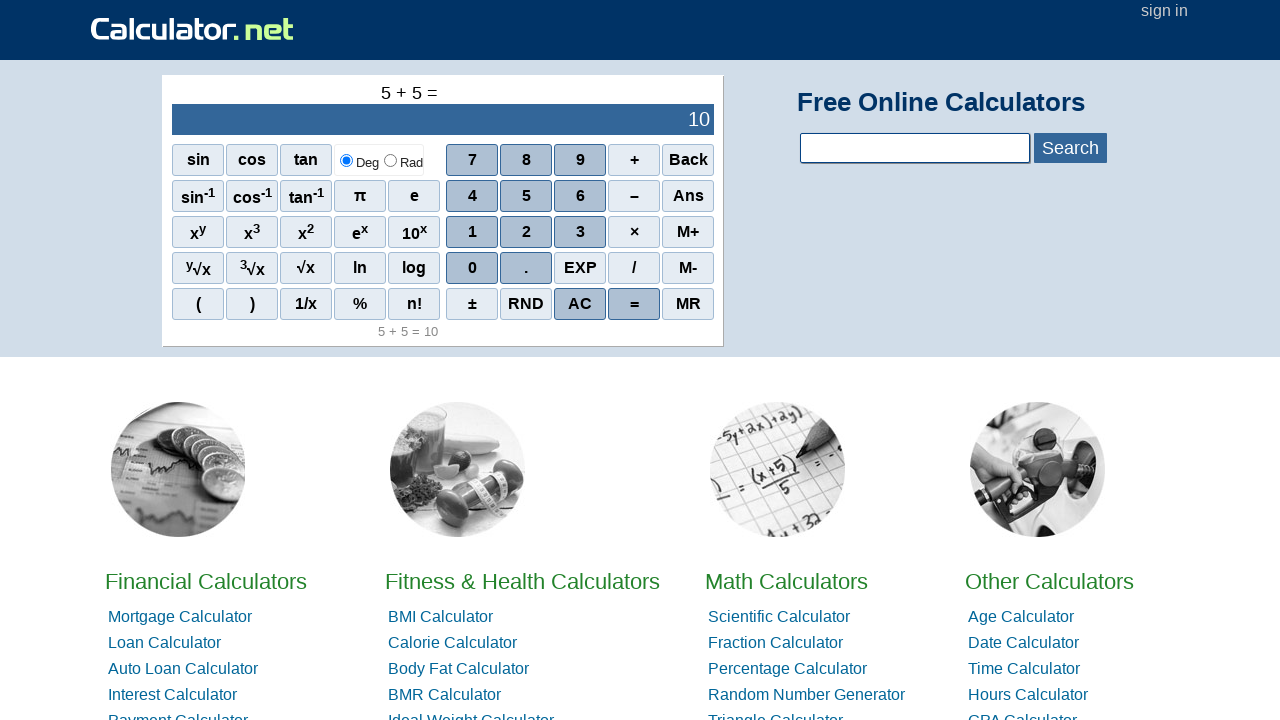